Navigates through the sign-in and account creation flow, then returns to homepage by clicking the logo

Starting URL: https://mystore-testlab.coderslab.pl/index.php

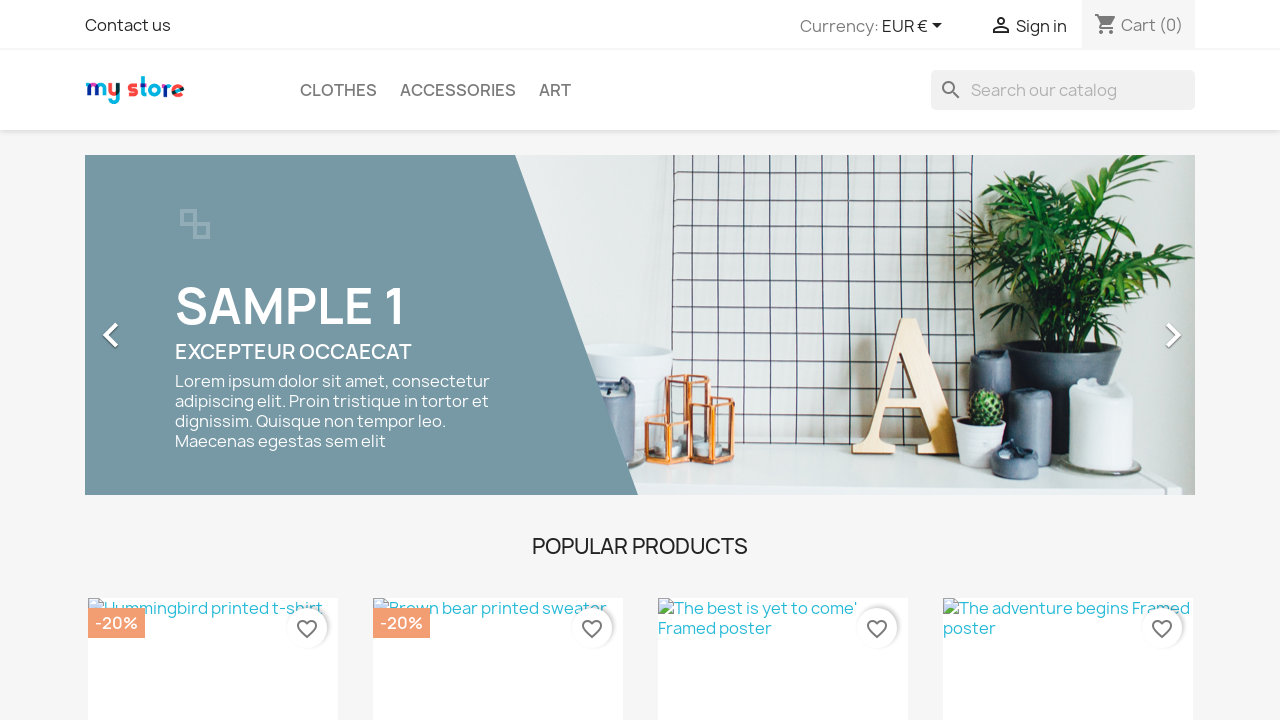

Clicked Sign in link at (1041, 26) on xpath=//span[text()='Sign in']
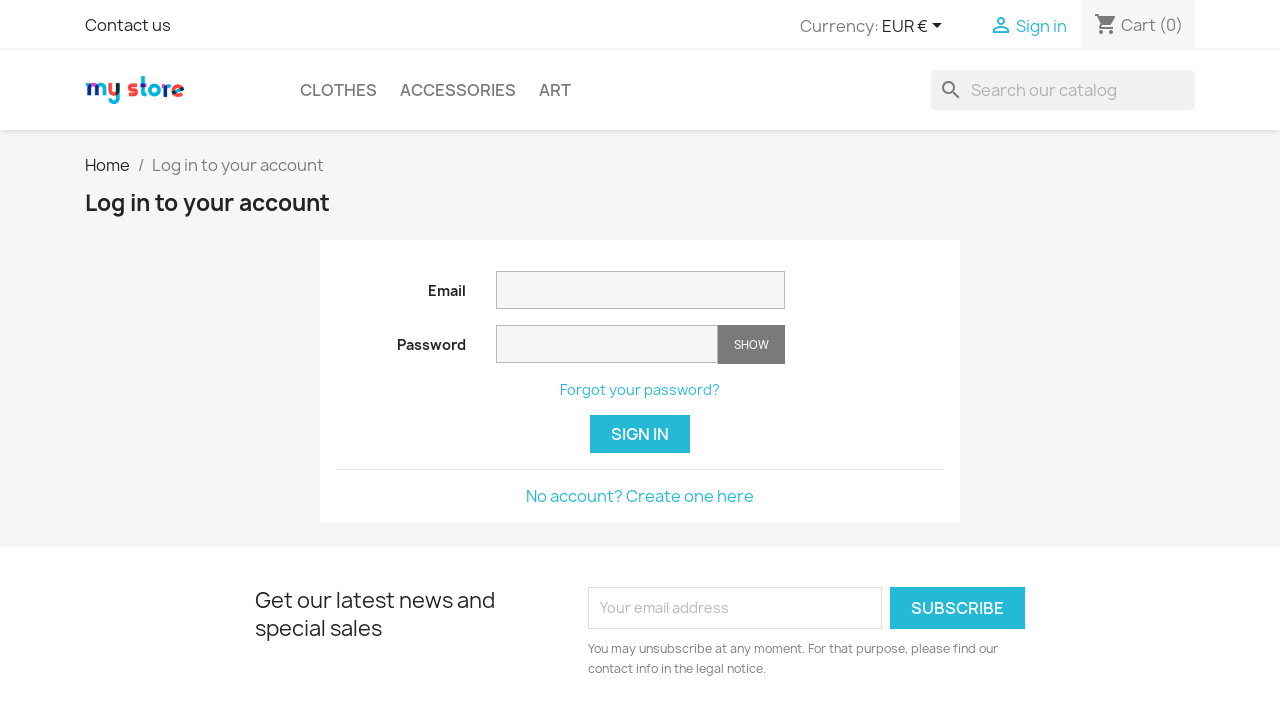

Clicked Create account link at (640, 496) on xpath=//a[contains(.,'No account? Create one here')]
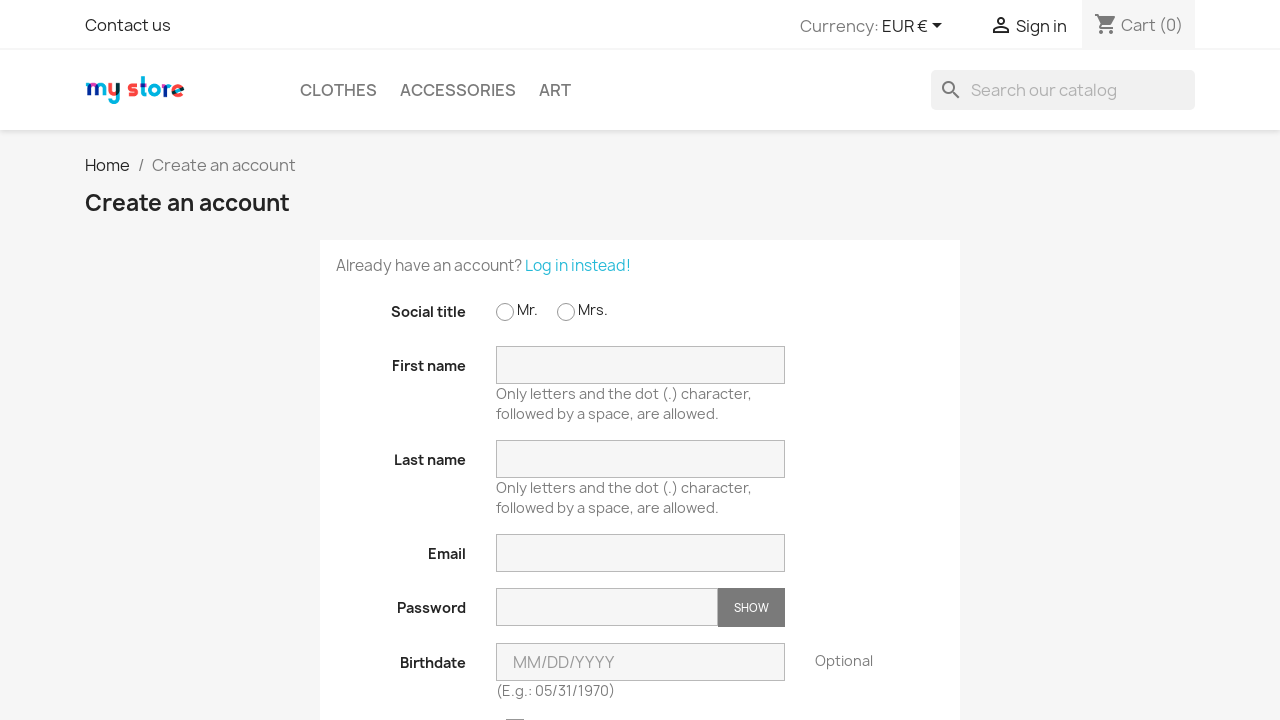

Clicked logo to return to homepage at (165, 90) on #_desktop_logo
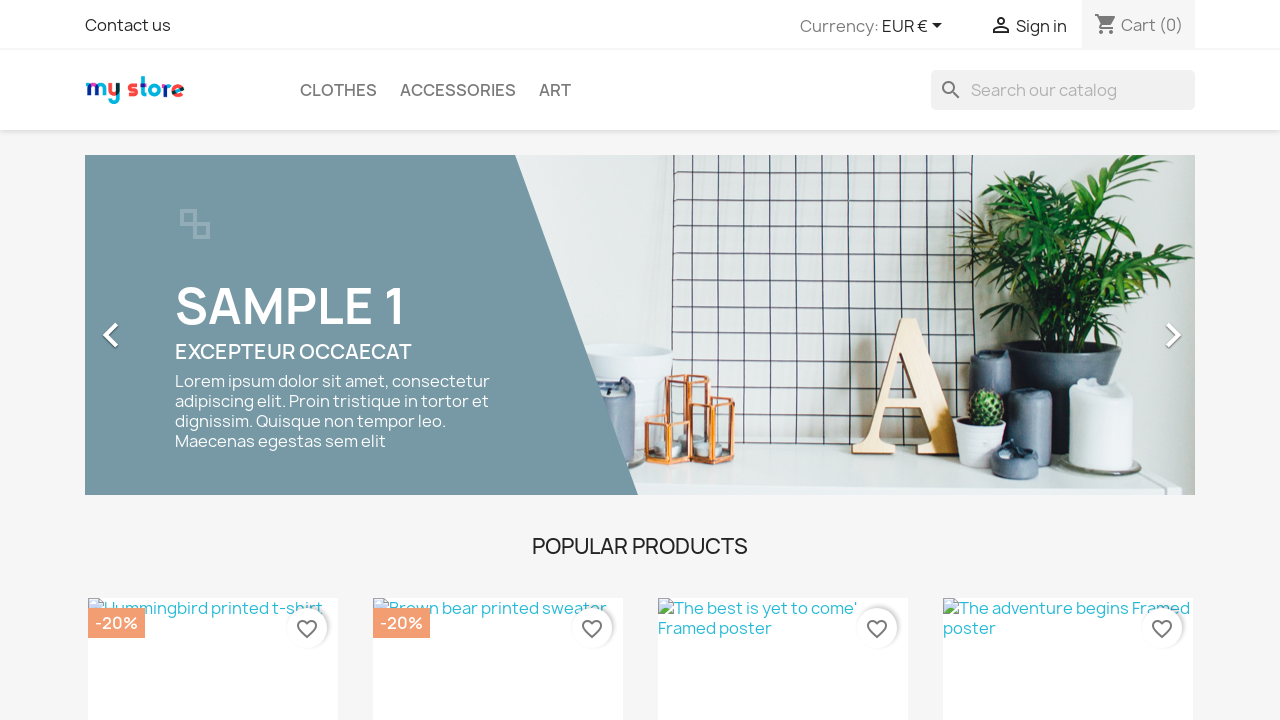

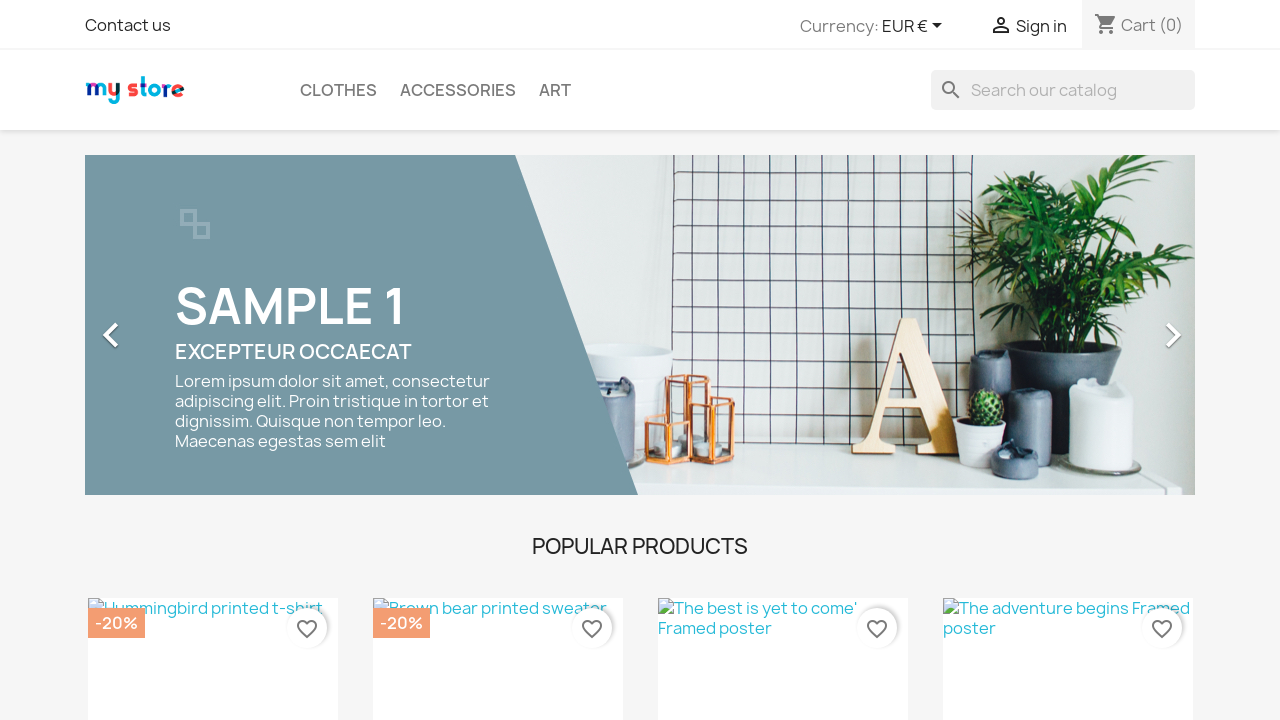